Tests alert handling by clicking a button that triggers a delayed alert and accepting it

Starting URL: https://demoqa.com/alerts

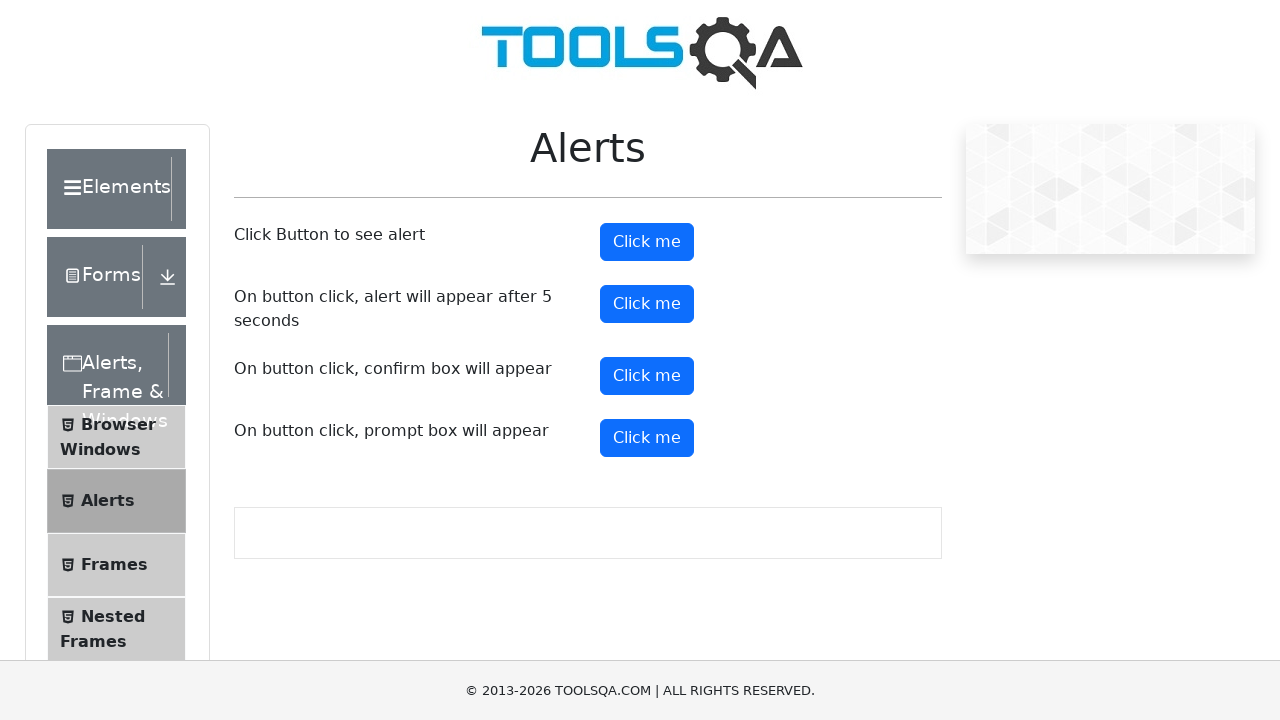

Clicked button to trigger delayed alert at (647, 304) on #timerAlertButton
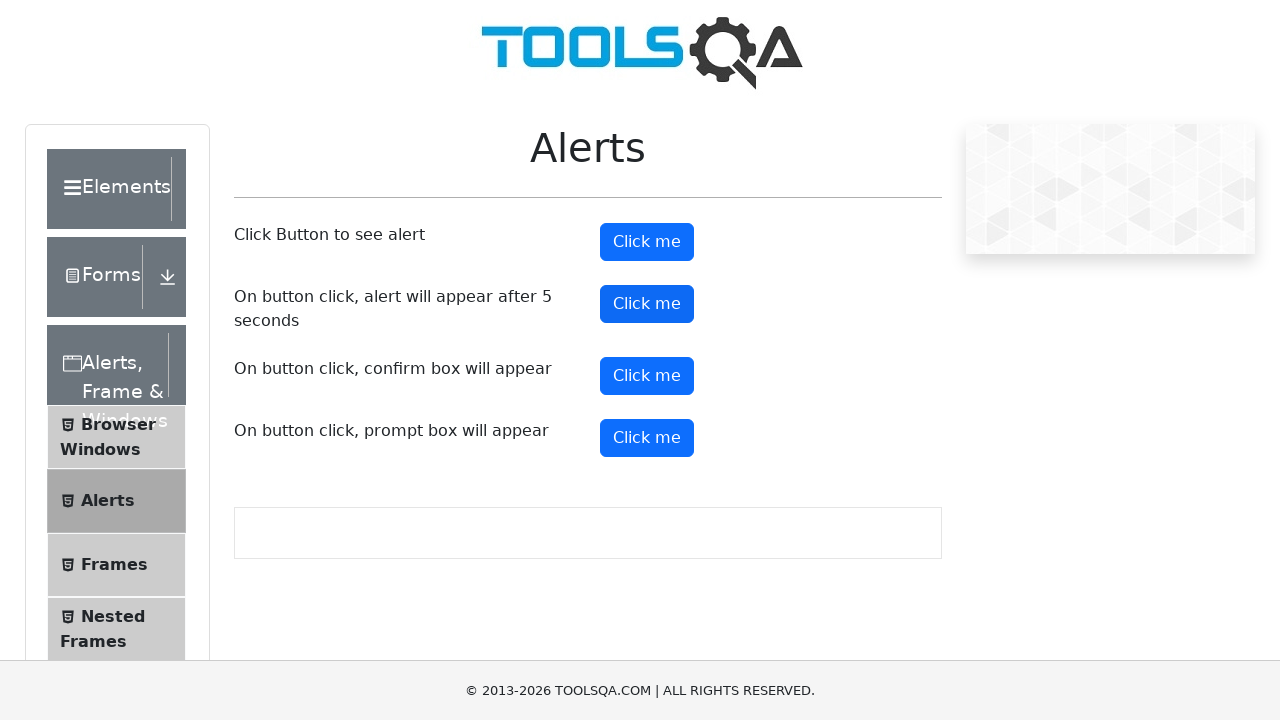

Set up dialog handler to accept alerts
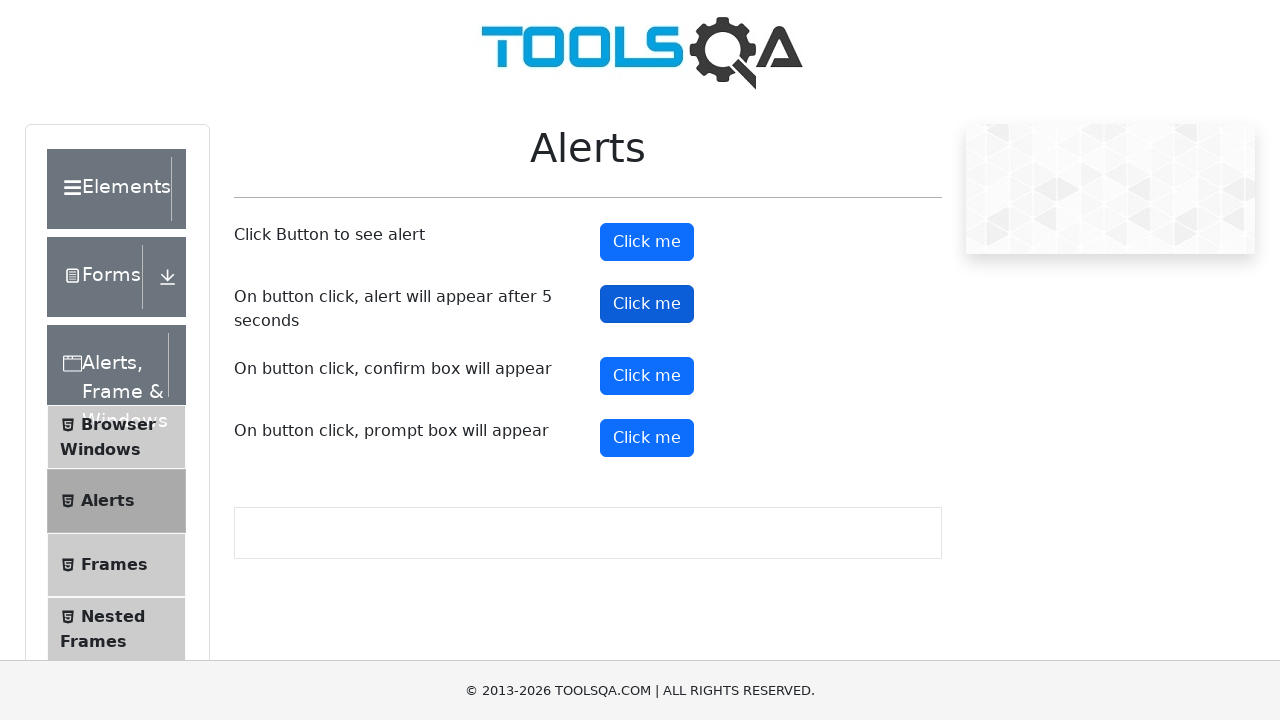

Waited 6 seconds for delayed alert to appear and be accepted
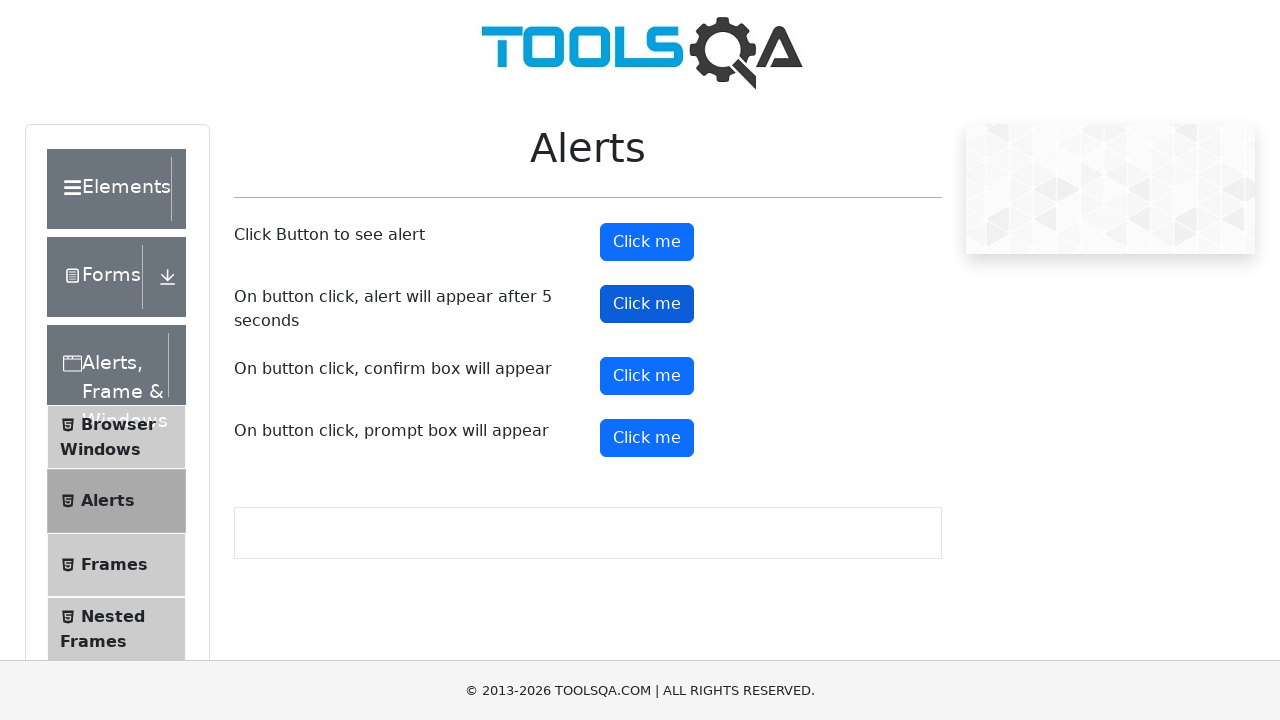

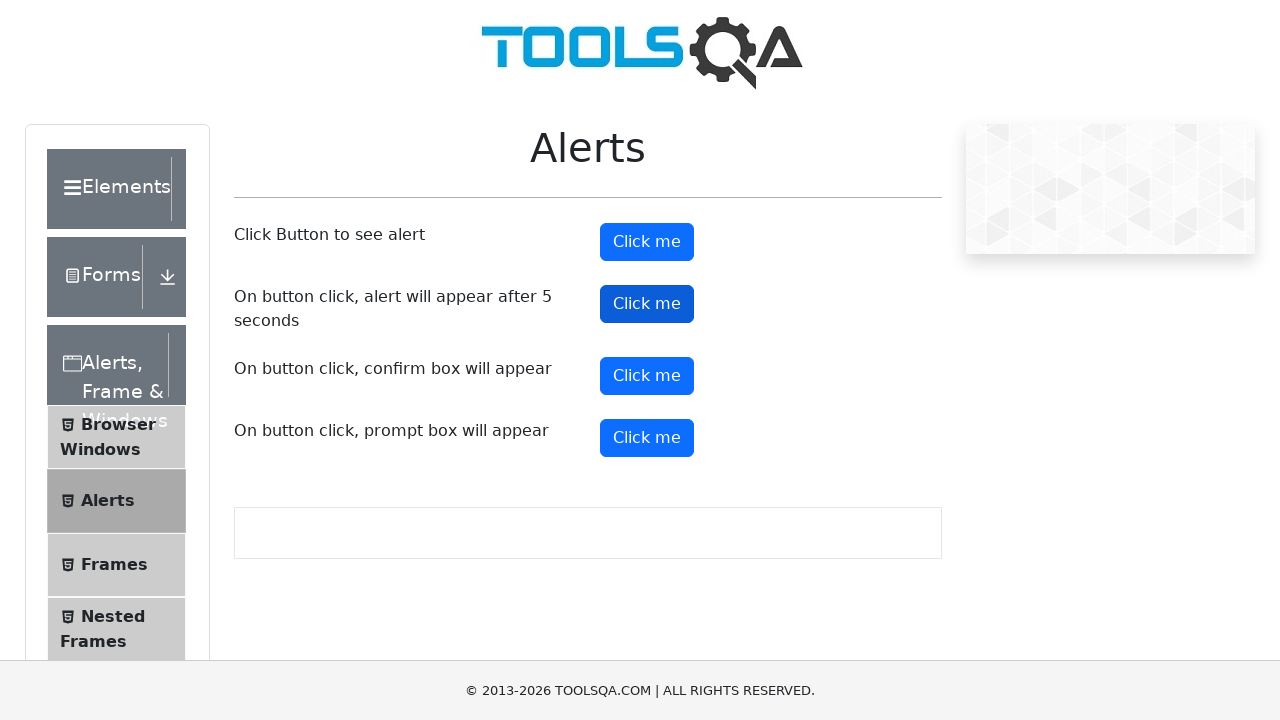